Tests mouse actions by performing a right-click on a designated area, verifying the alert message, dismissing the alert, clicking a link that opens in a new window, and verifying content on the new page.

Starting URL: https://the-internet.herokuapp.com/context_menu

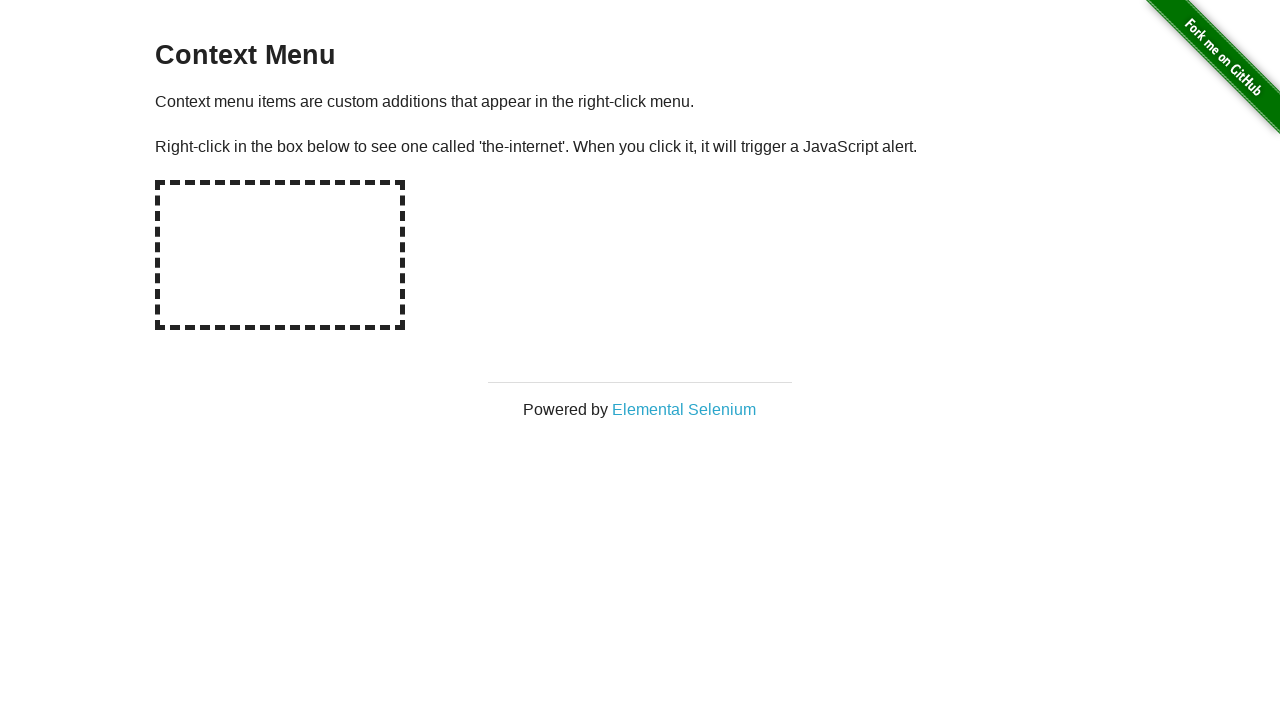

Right-clicked on the context menu hotspot area at (280, 255) on #hot-spot
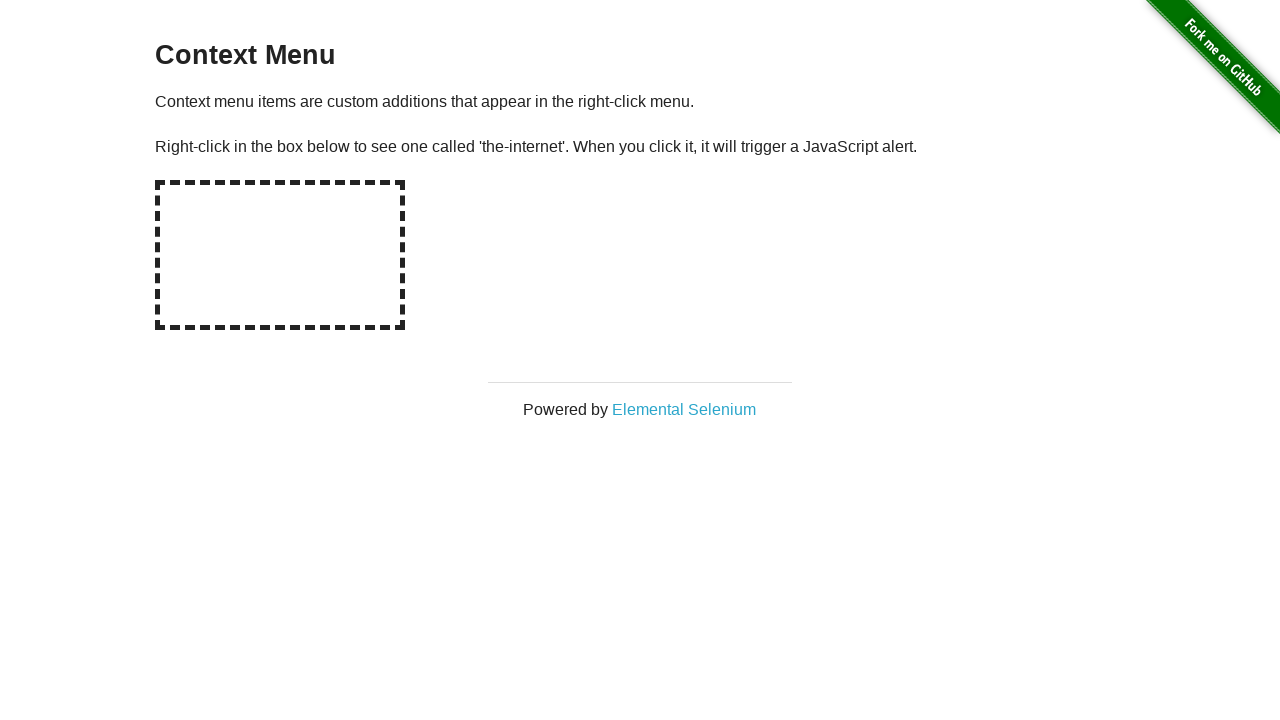

Right-clicked hotspot again to trigger alert dialog at (280, 255) on #hot-spot
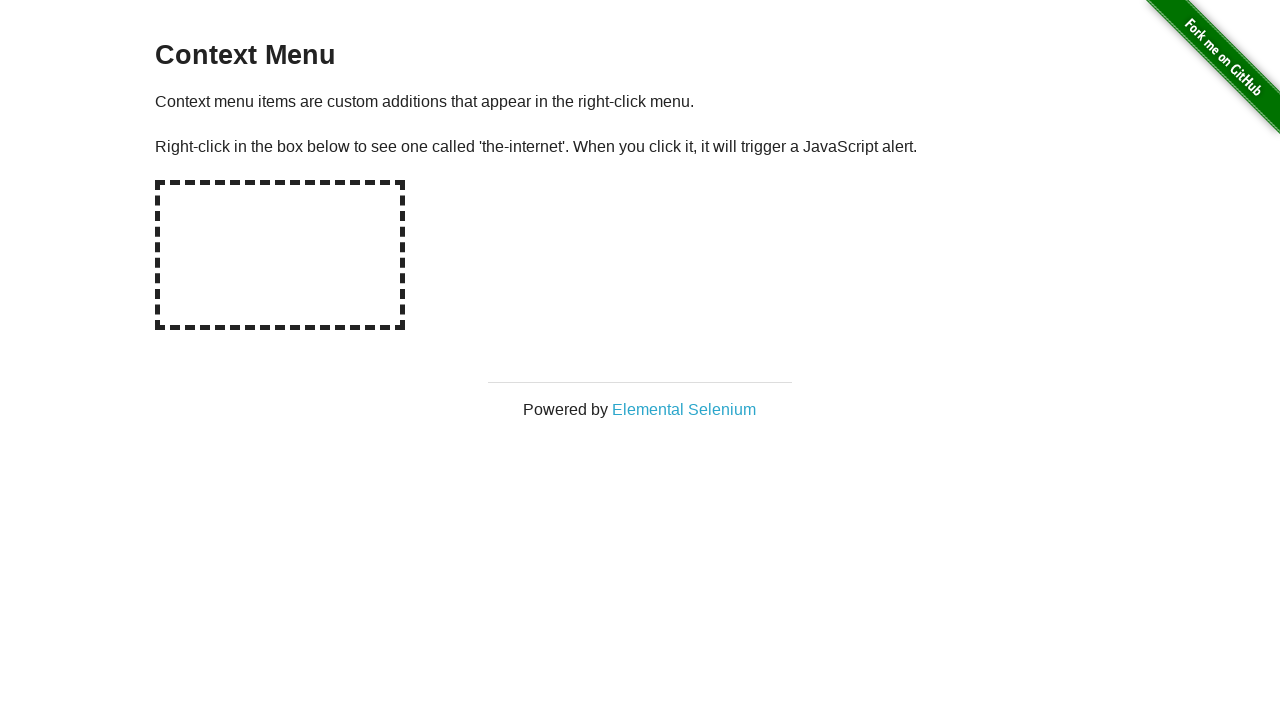

Waited for dialog to be handled
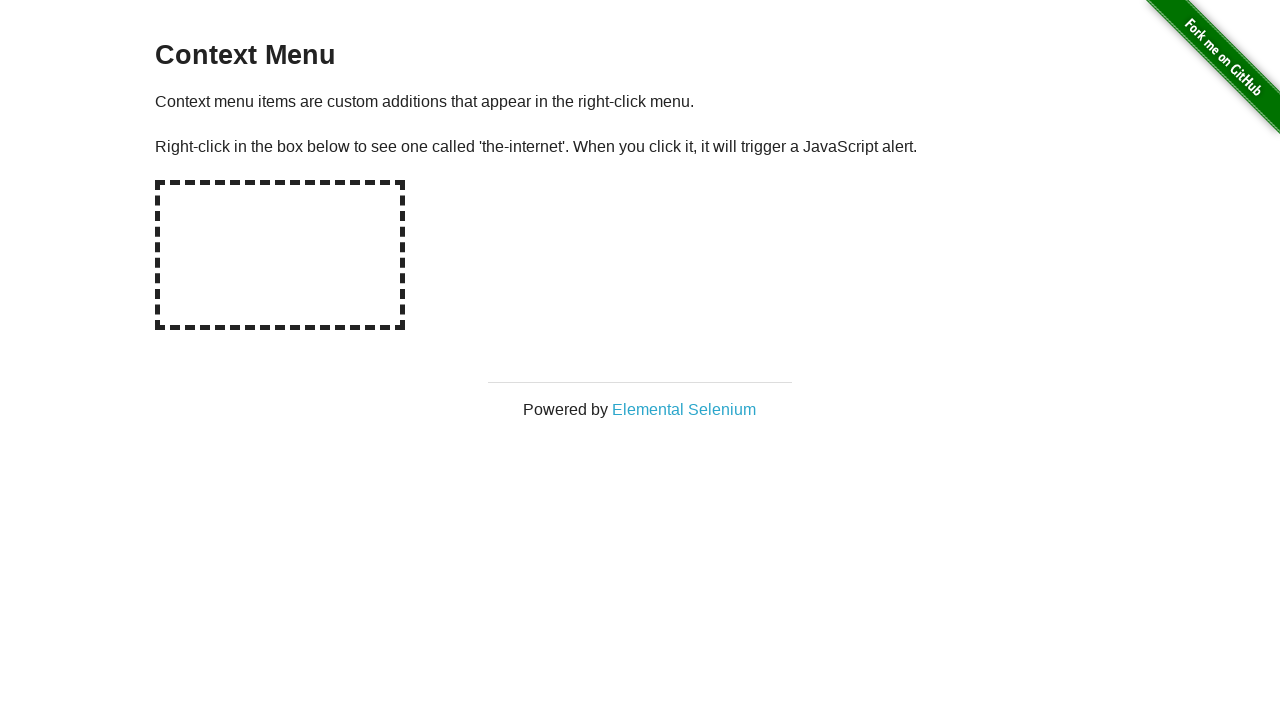

Clicked 'Elemental Selenium' link to open in new page at (684, 409) on a:has-text('Elemental Selenium')
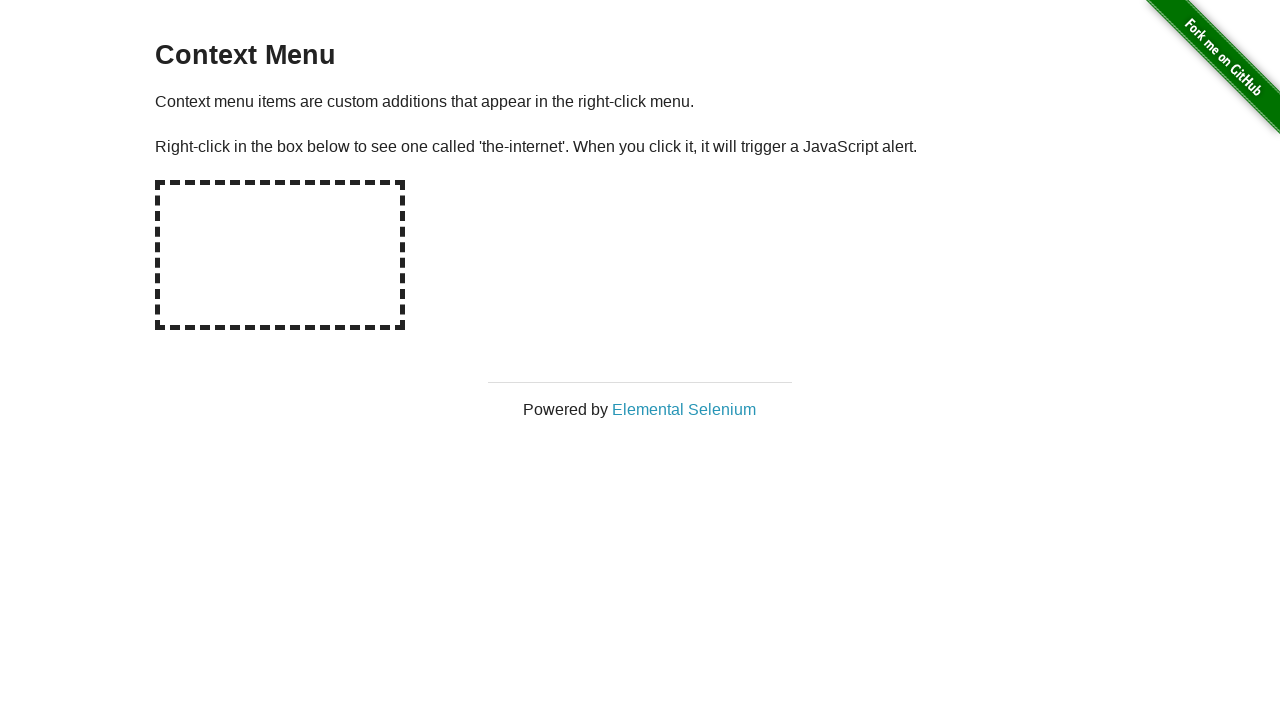

Waited for new page to load completely
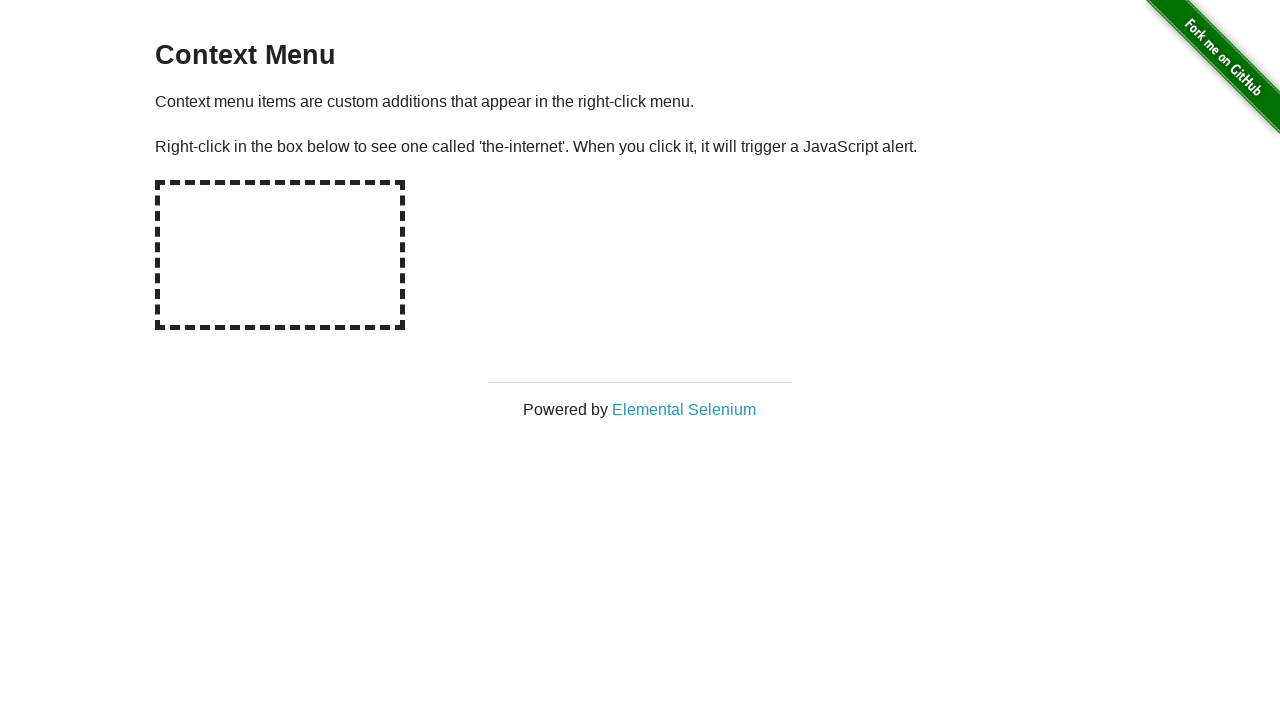

H1 element is present on the new page
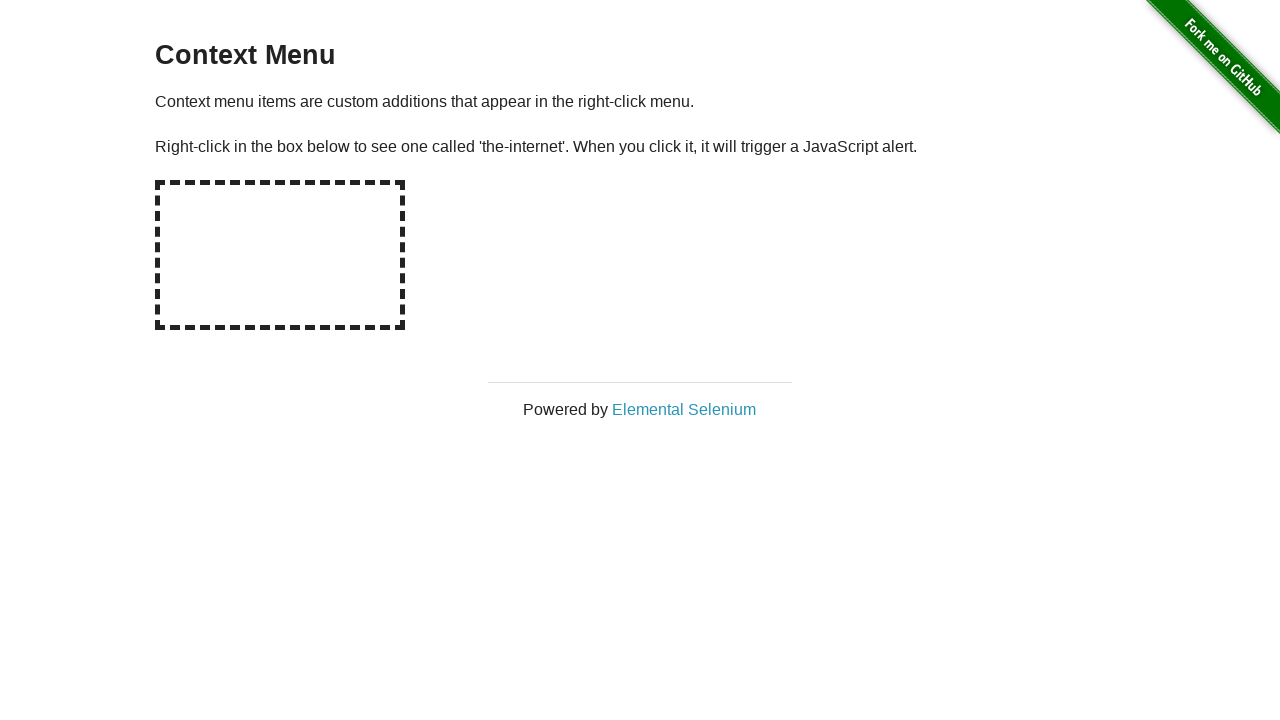

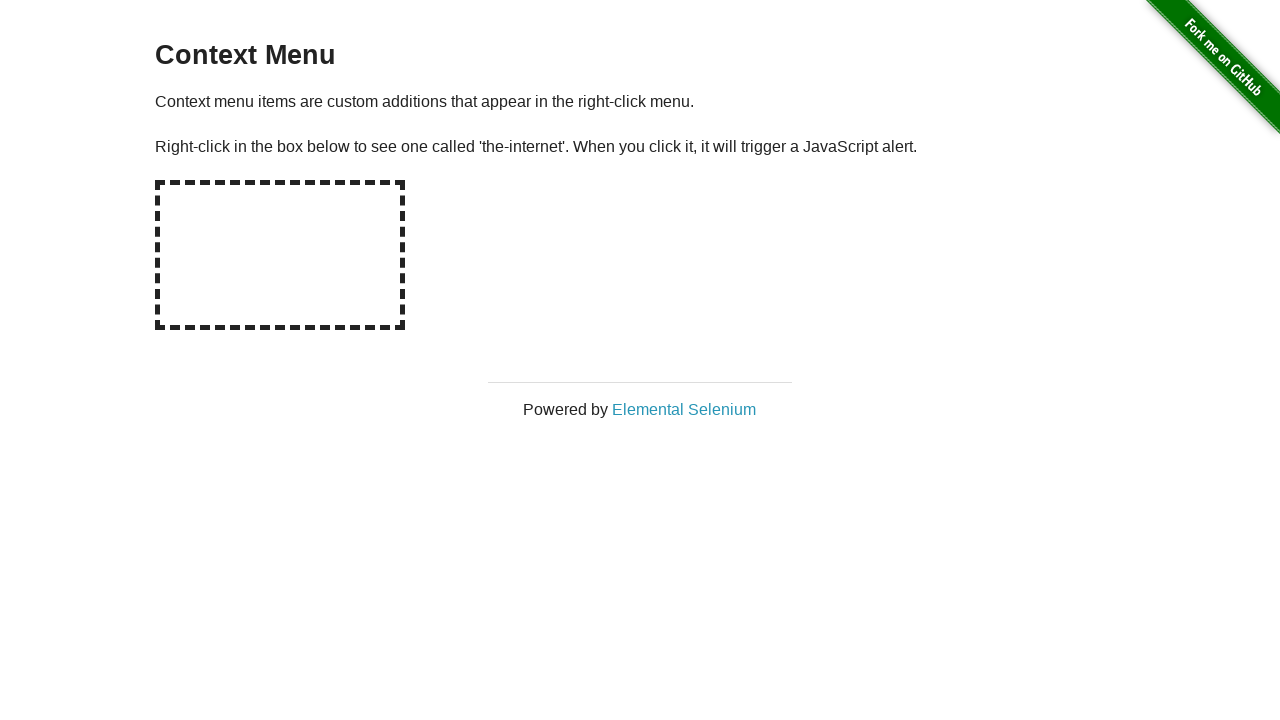